Navigates to the Laptops category on demoblaze and clicks on a product to verify the Add to Cart button is displayed

Starting URL: https://www.demoblaze.com

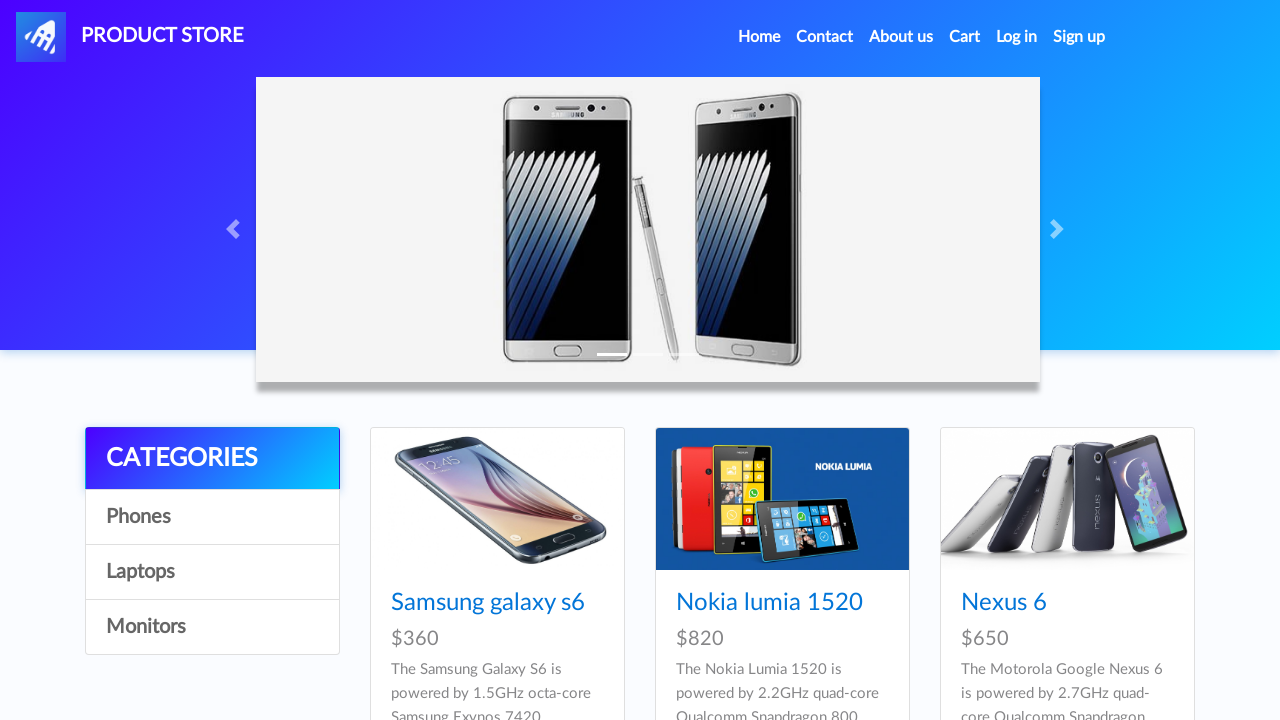

Page loaded with networkidle state
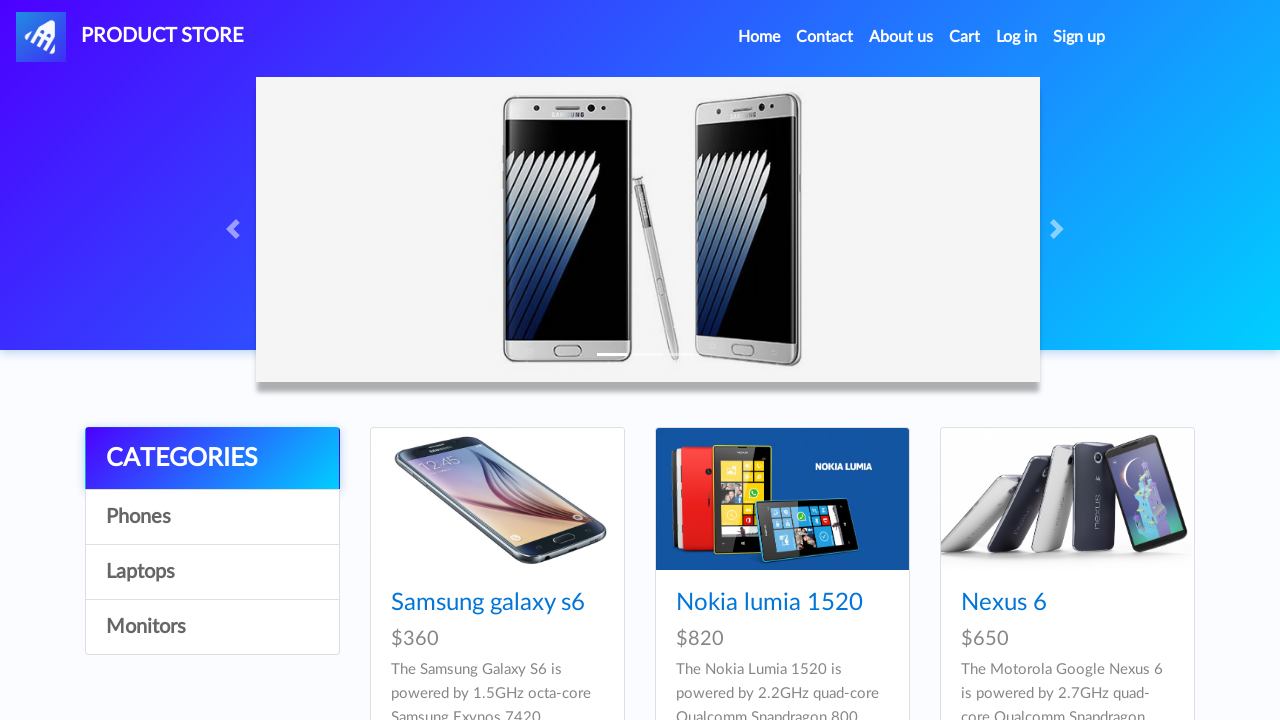

Clicked on Laptops category at (212, 627) on div.list-group a:nth-child(4)
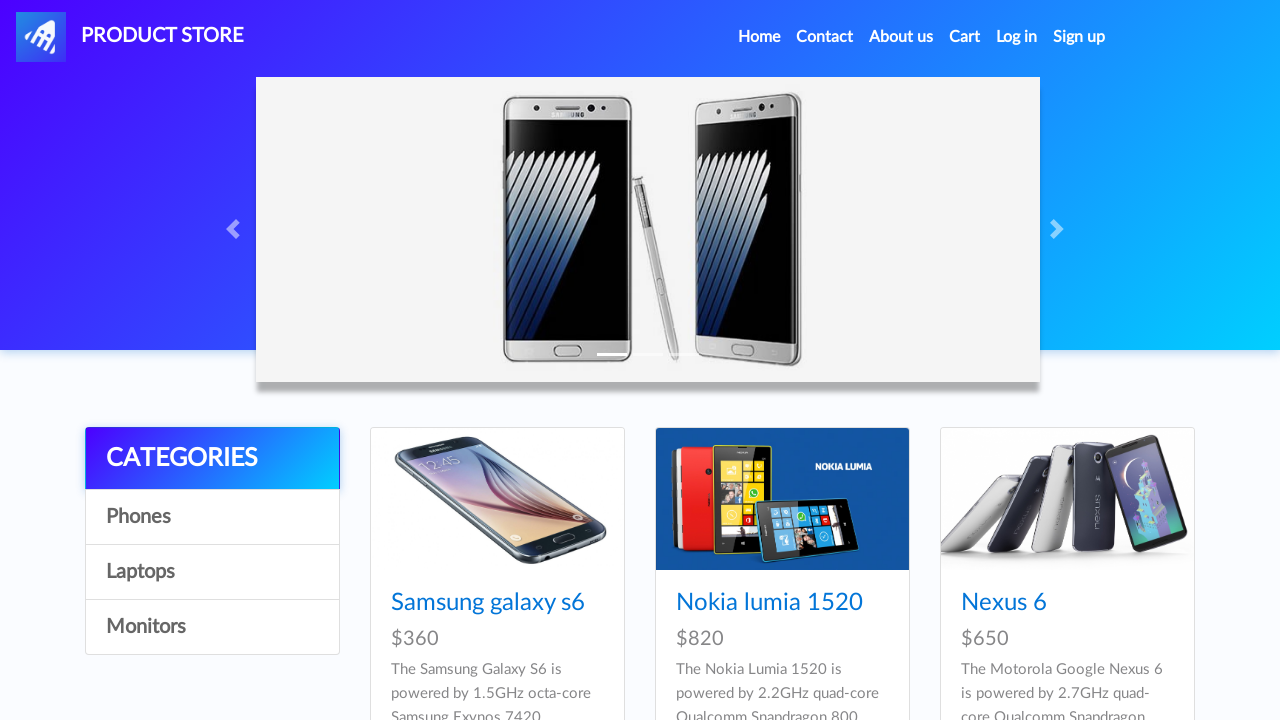

Waited 1000ms for products to load
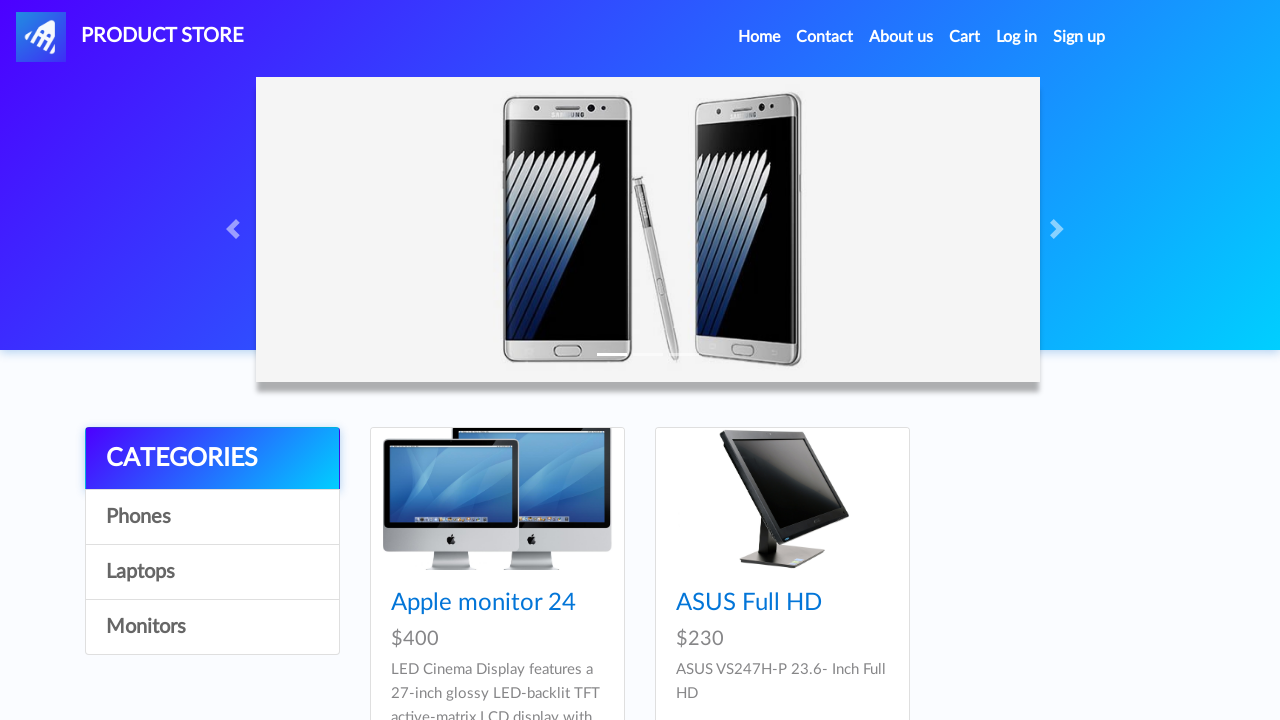

Clicked on Sony Vaio i7 product at (484, 603) on div.card-block h4 a[href='prod.html?idp_=10']
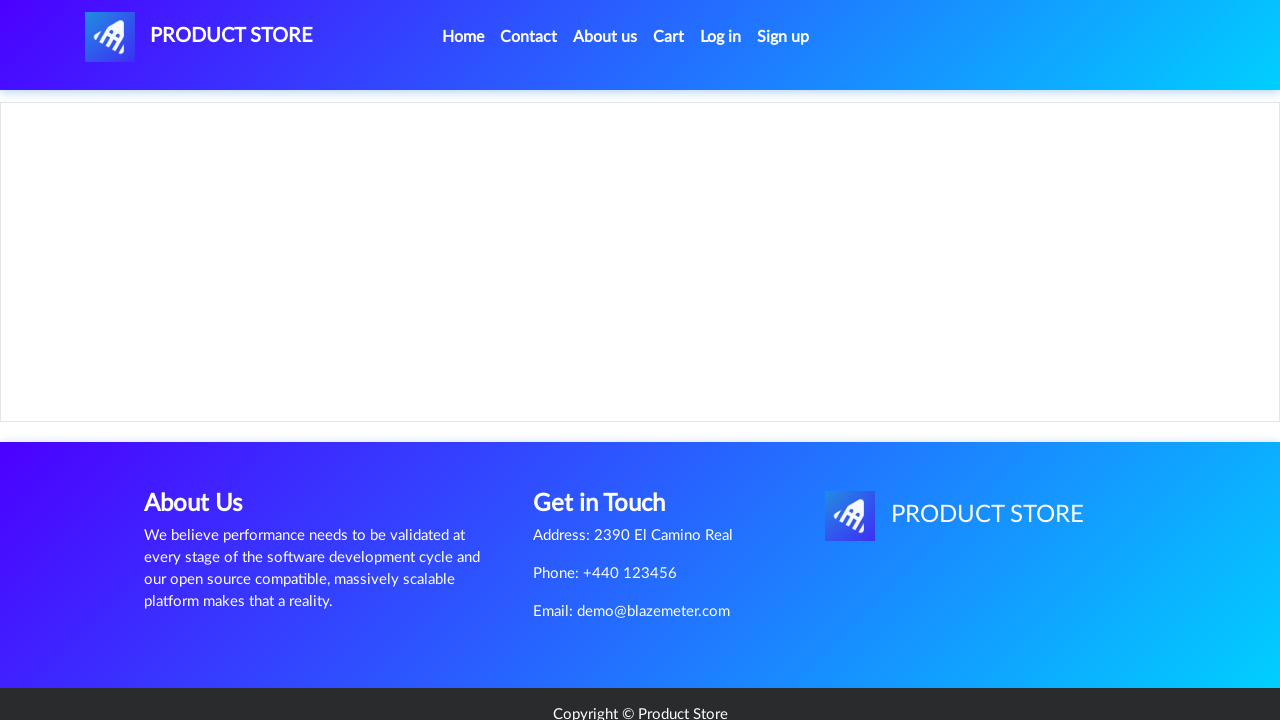

Add to Cart button is displayed and ready
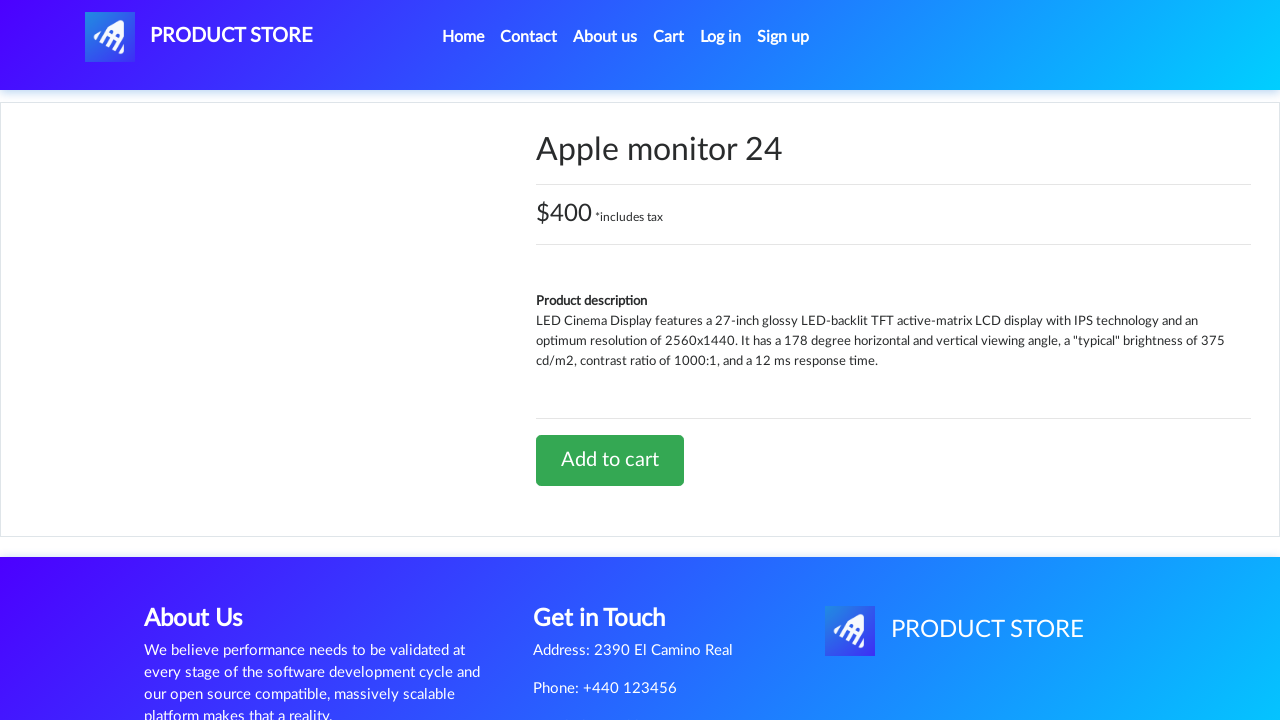

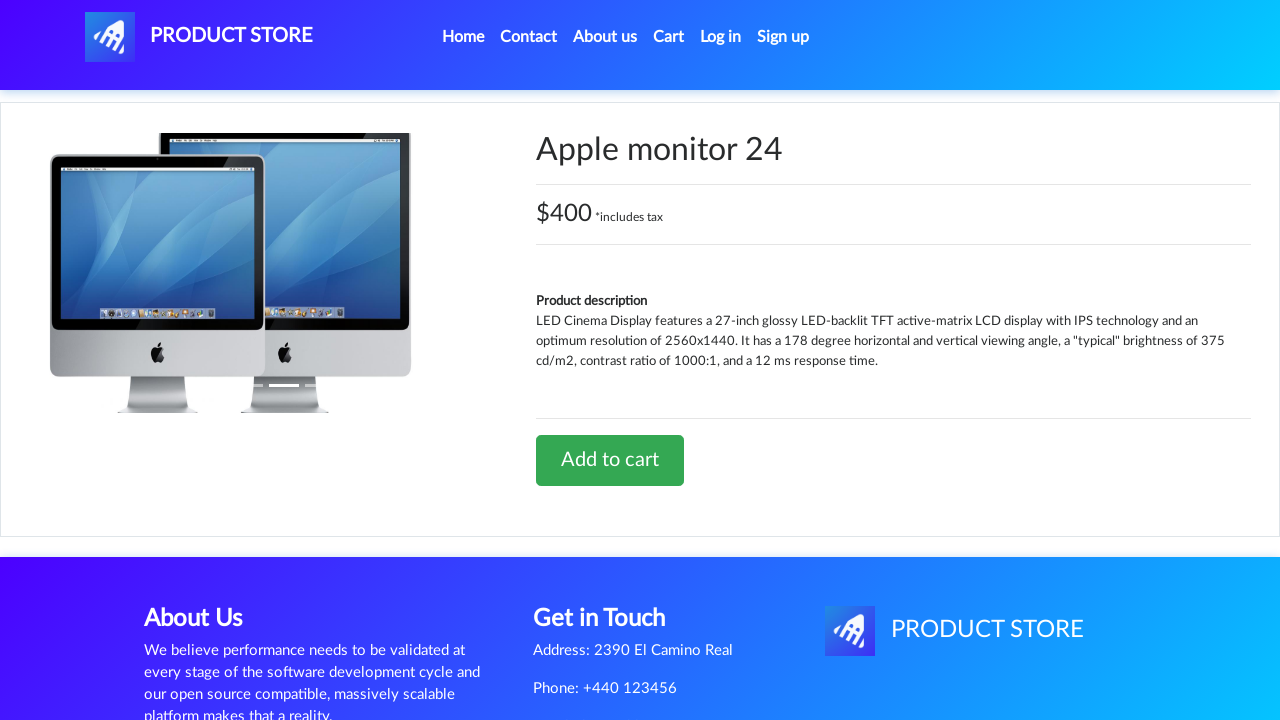